Tests dismissing a JavaScript confirm box by clicking a button that triggers a confirm dialog and then dismissing it

Starting URL: https://demoqa.com/alerts

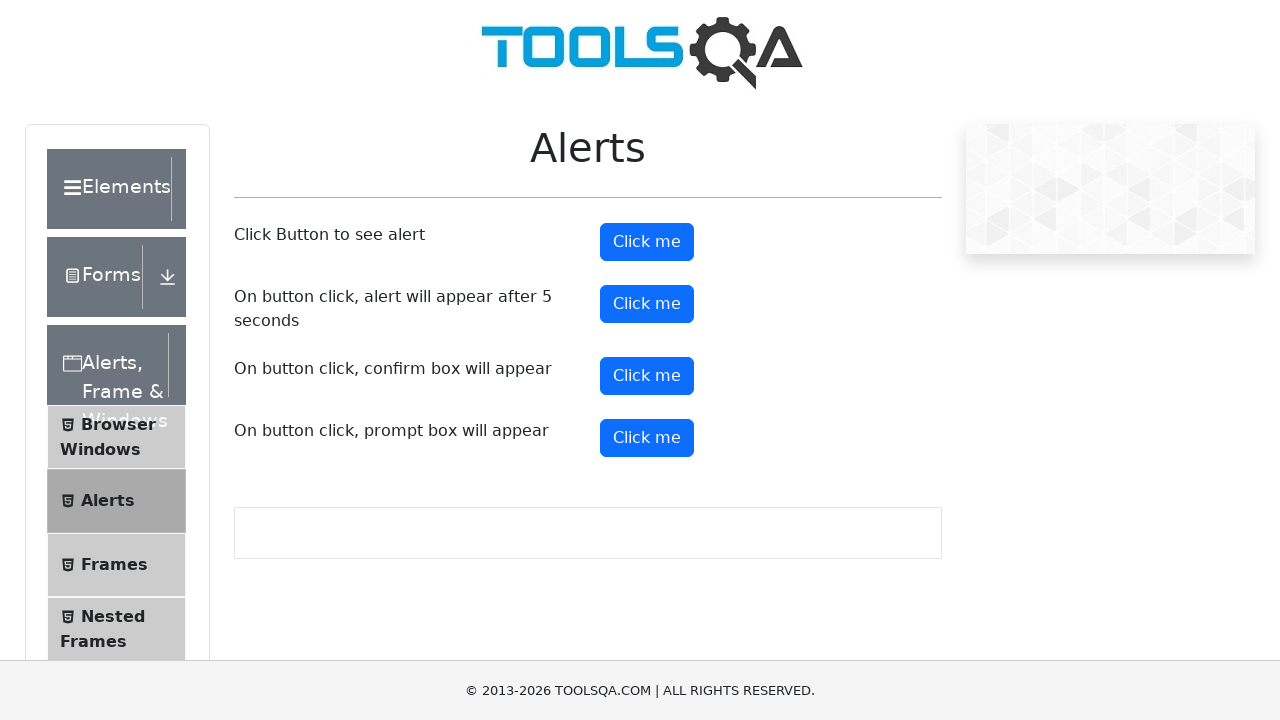

Set up dialog handler to dismiss confirm boxes
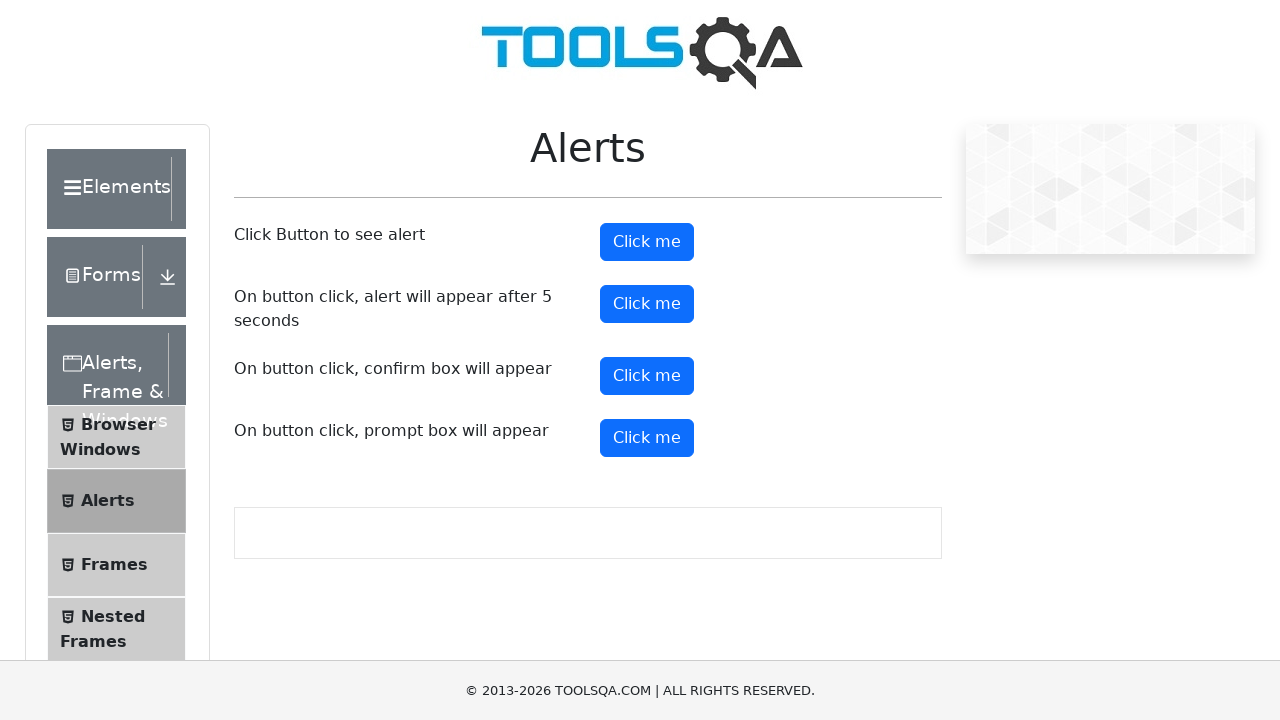

Clicked the third 'Click me' button to trigger confirm dialog at (647, 376) on xpath=(//*[text()='Click me'])[3]
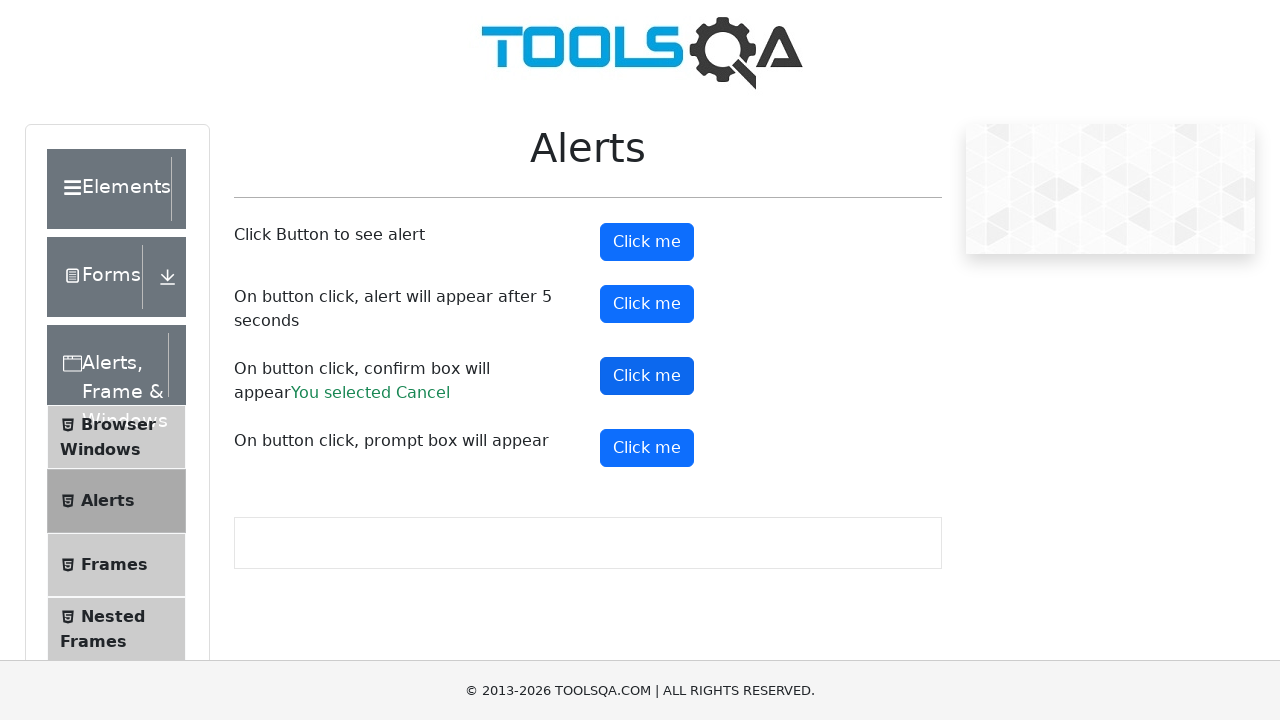

Waited for dialog interaction to complete
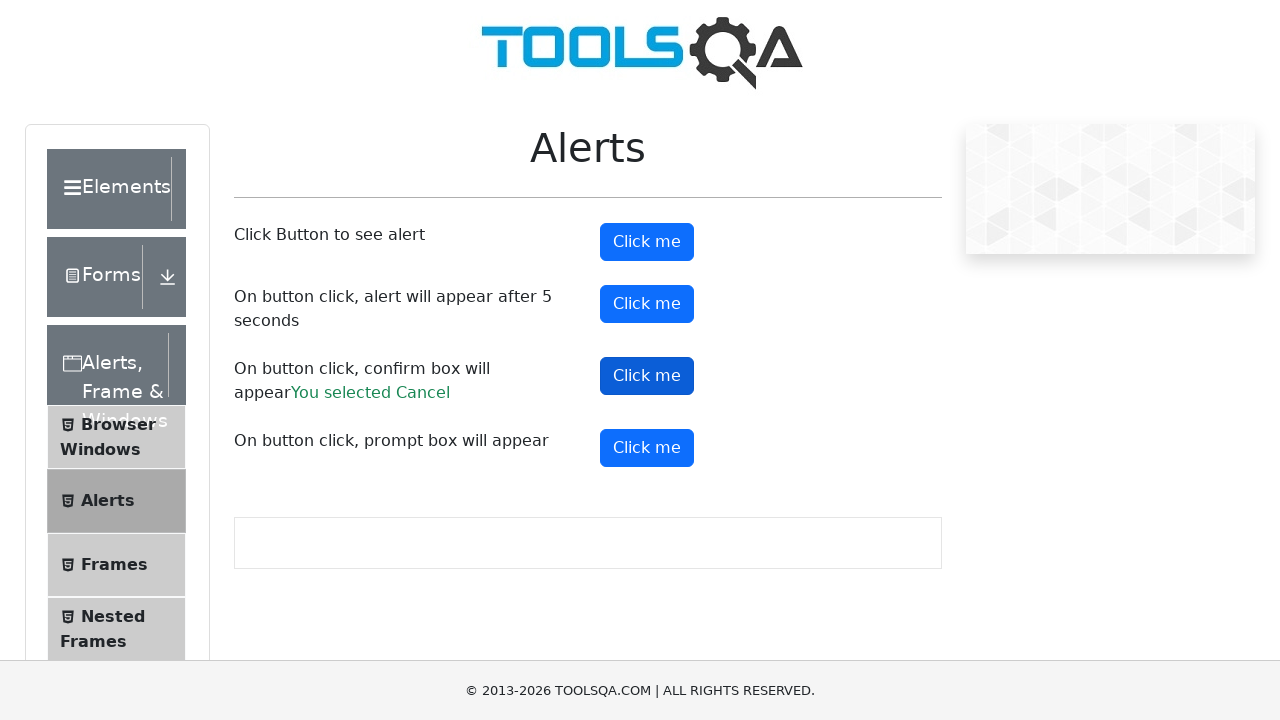

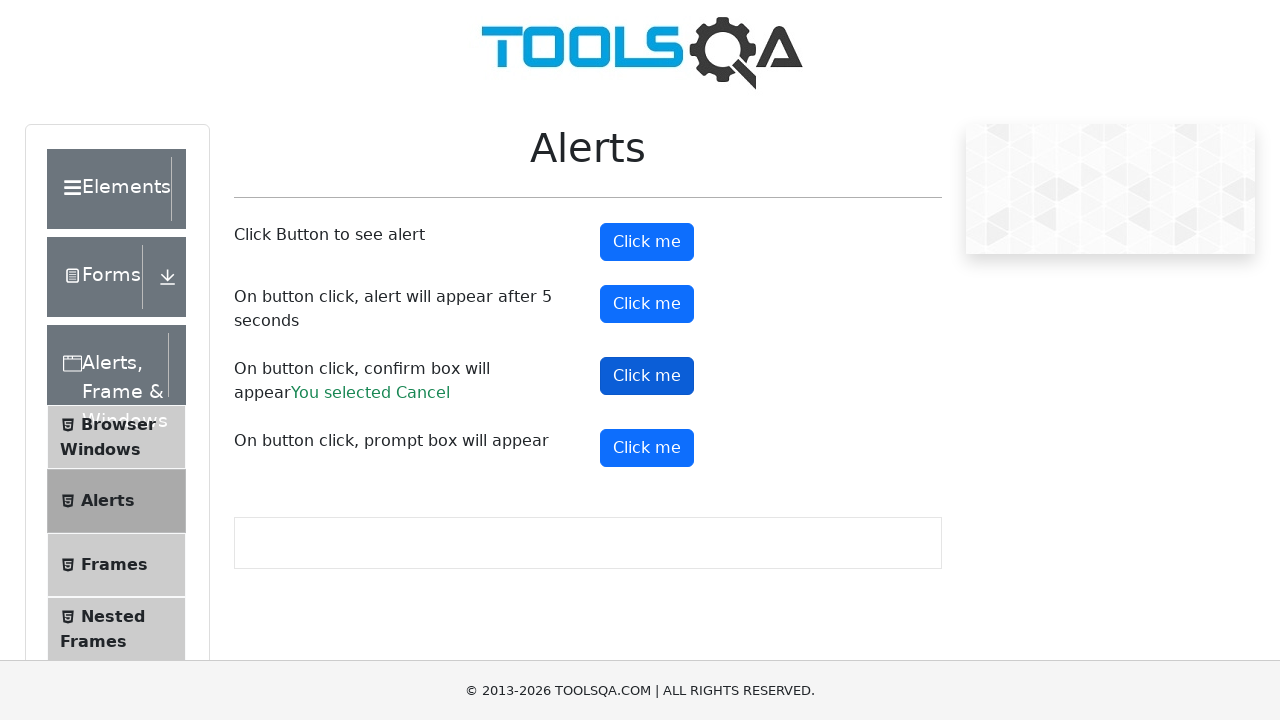